Navigates to a page, clicks a link with a specific calculated number text, then fills out a form with personal information and submits it

Starting URL: http://suninjuly.github.io/find_link_text

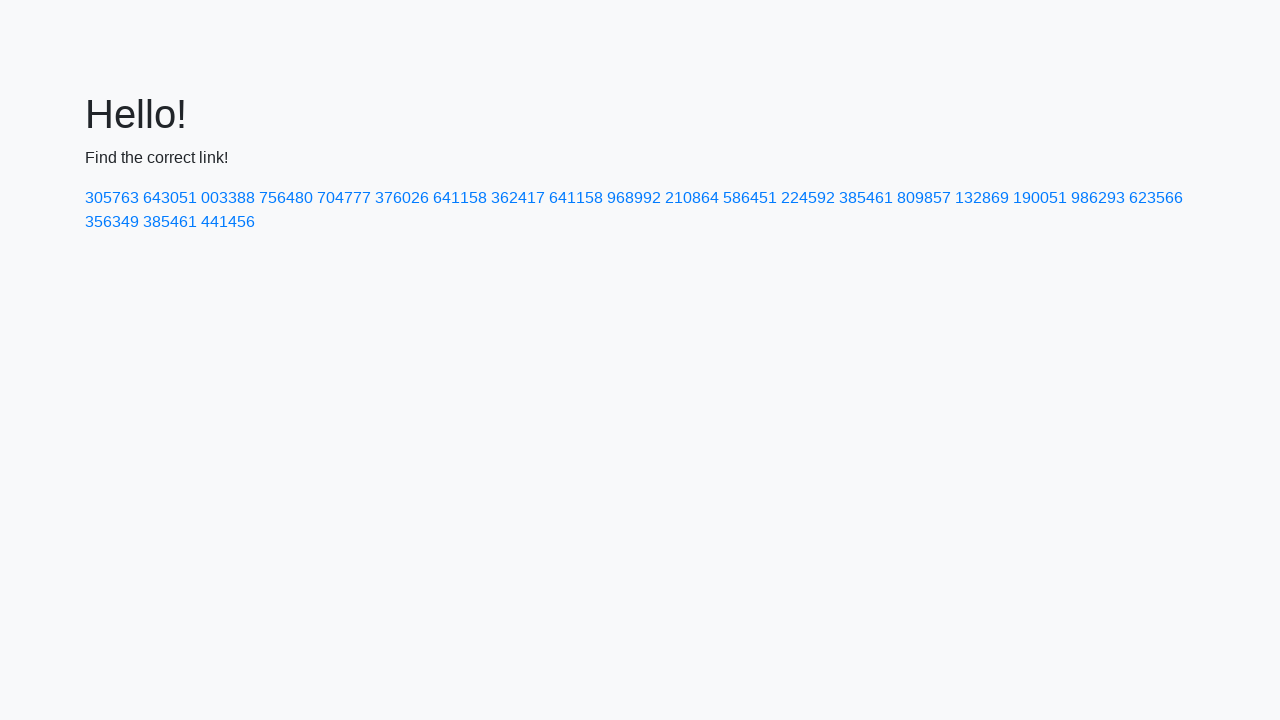

Clicked link with calculated number text: 224592 at (808, 198) on a:text('224592')
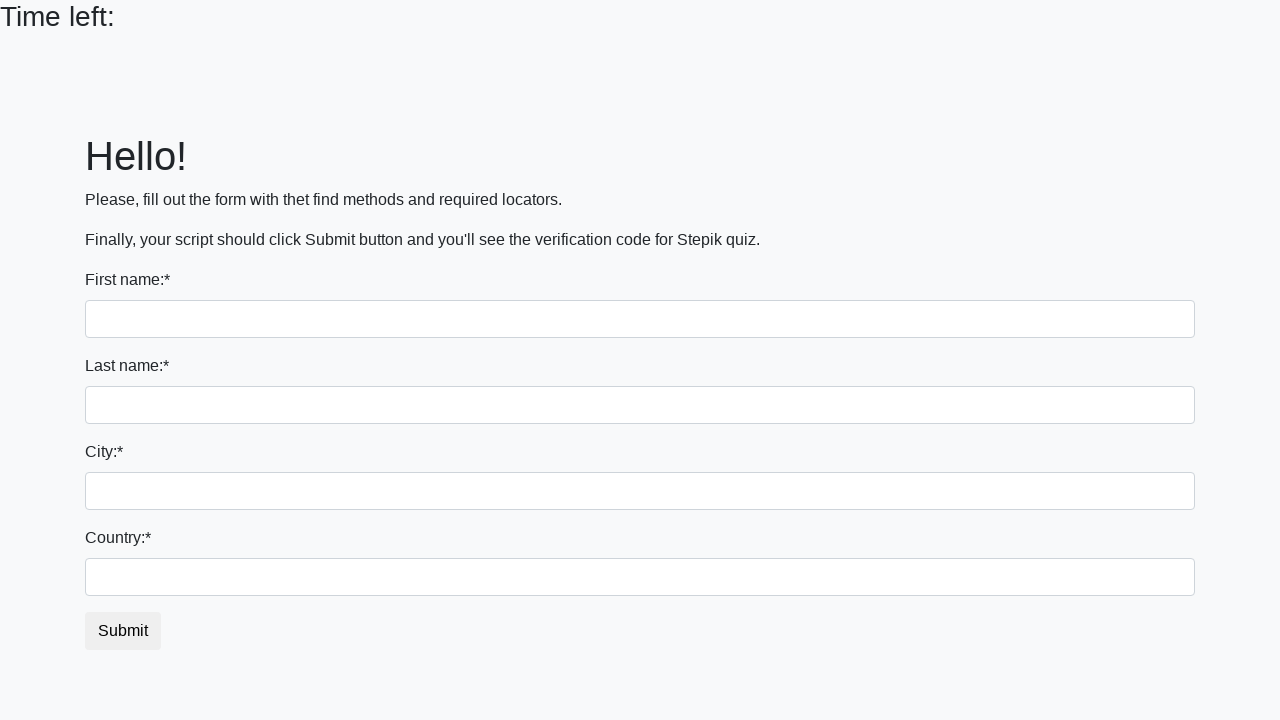

Filled first name field with 'Ivan' on div:nth-child(1) > input
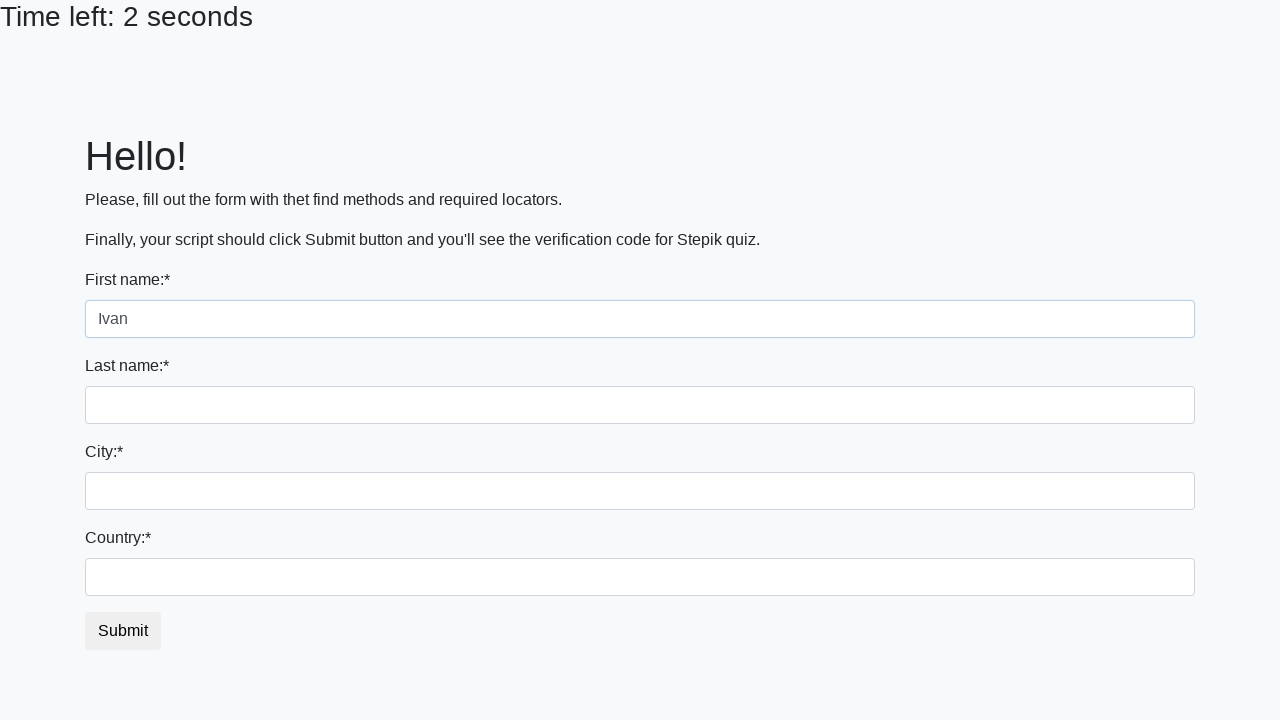

Filled last name field with 'Petrov' on div:nth-child(2) > input
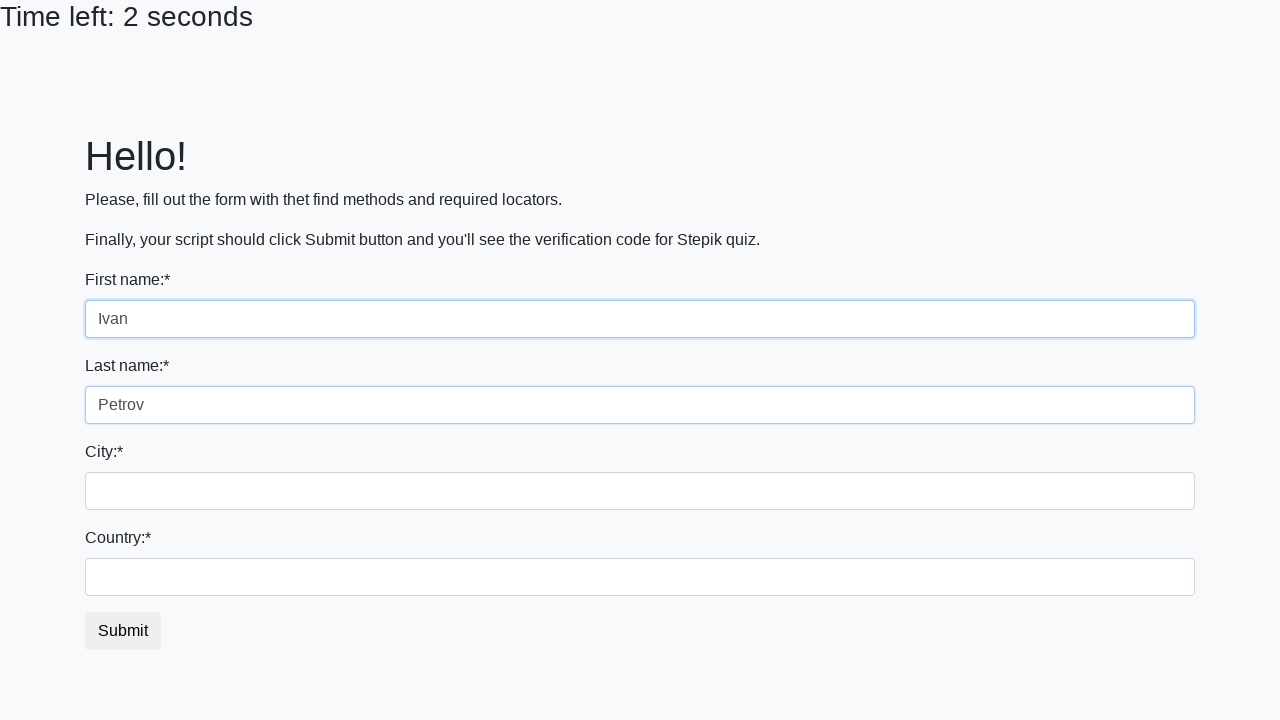

Filled city field with 'Smolensk' on div:nth-child(3) > input
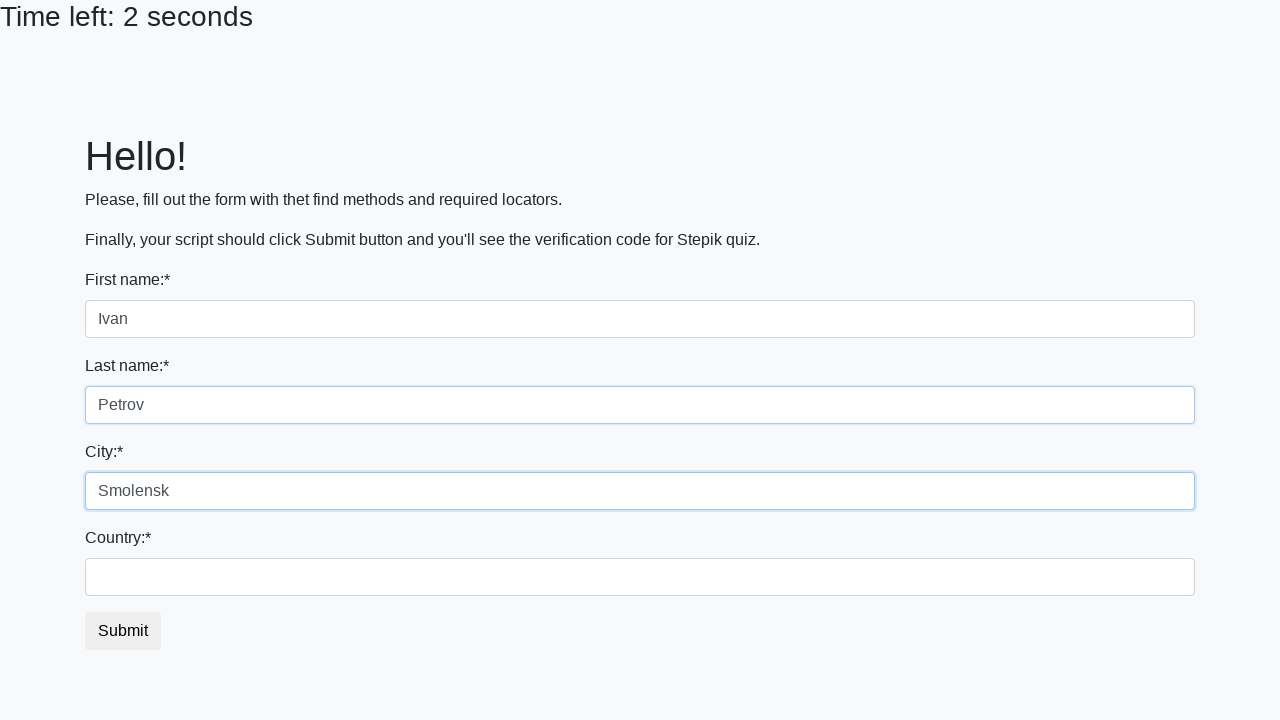

Filled country field with 'Russia' on div:nth-child(4) > input
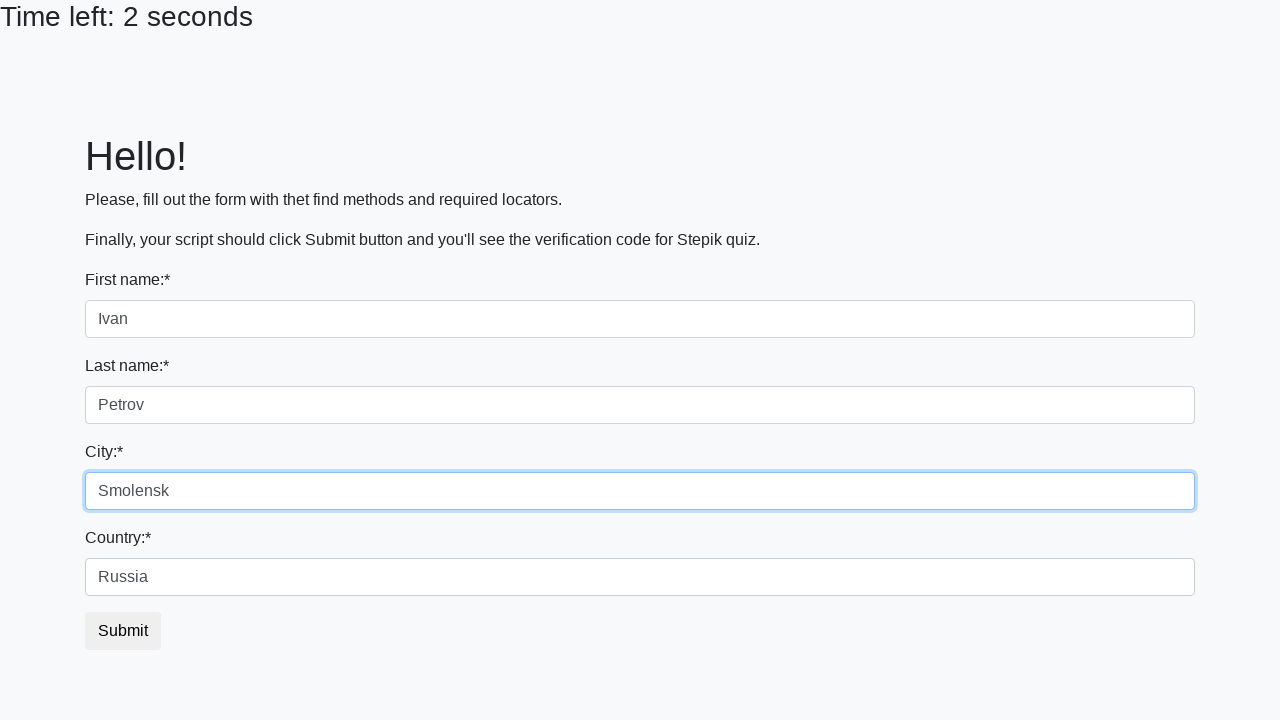

Submitted the form at (123, 631) on body > div > form > button
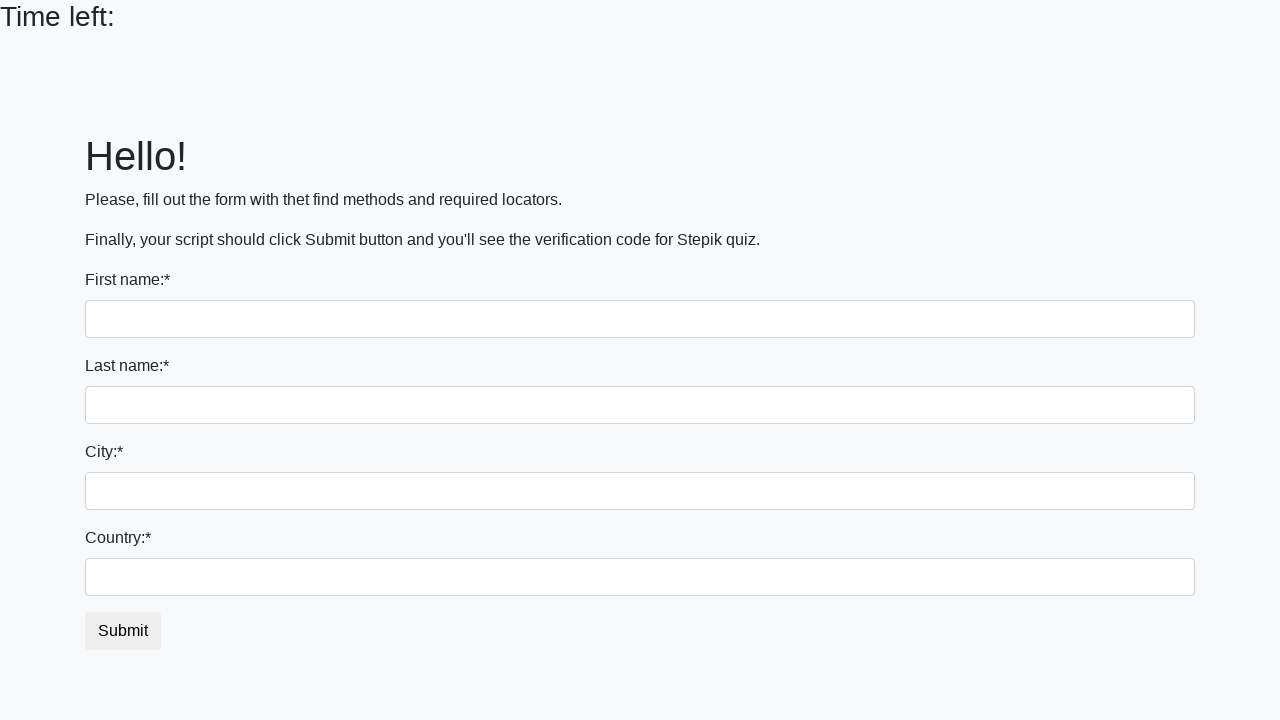

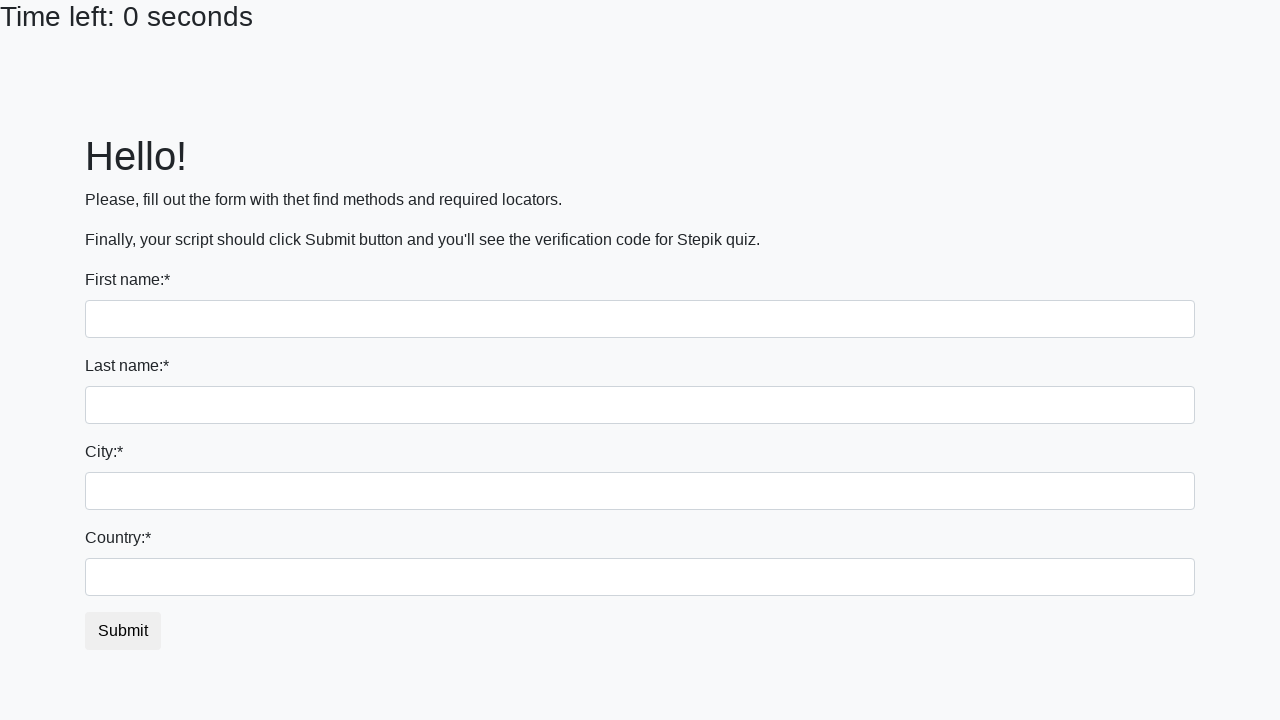